Opens YouTube homepage and maximizes the browser window

Starting URL: https://www.youtube.com

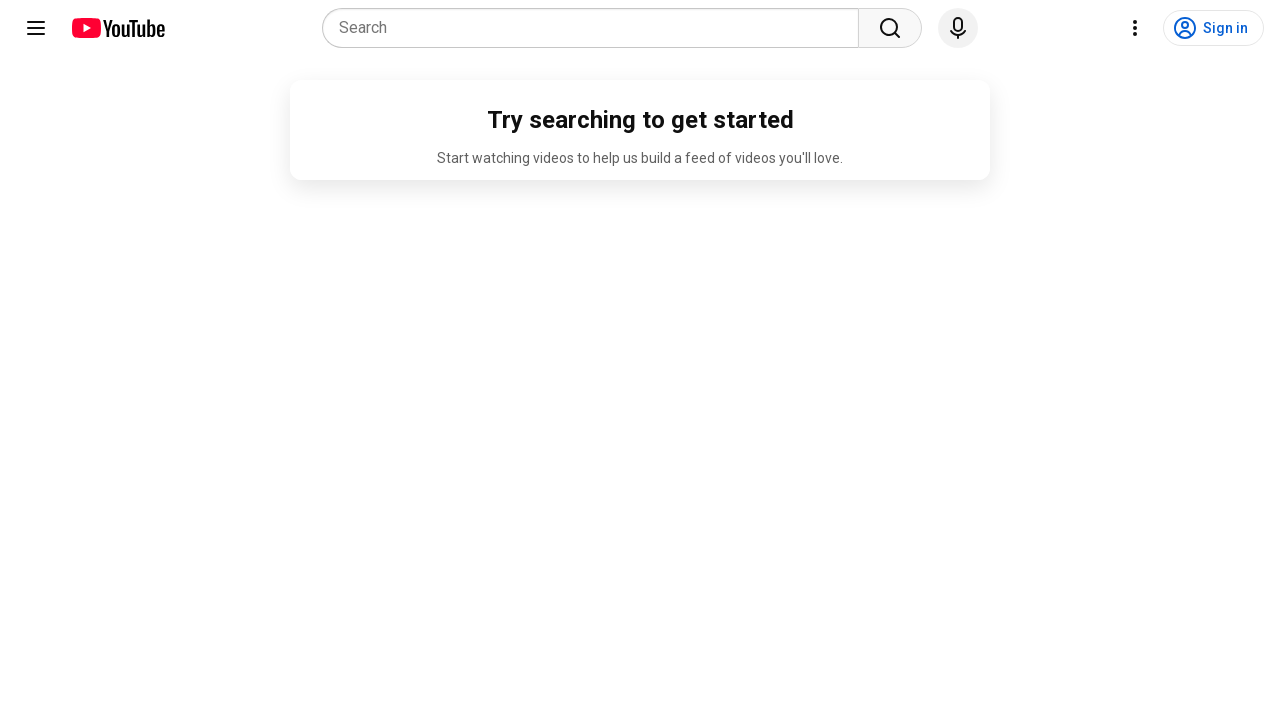

Navigated to YouTube homepage
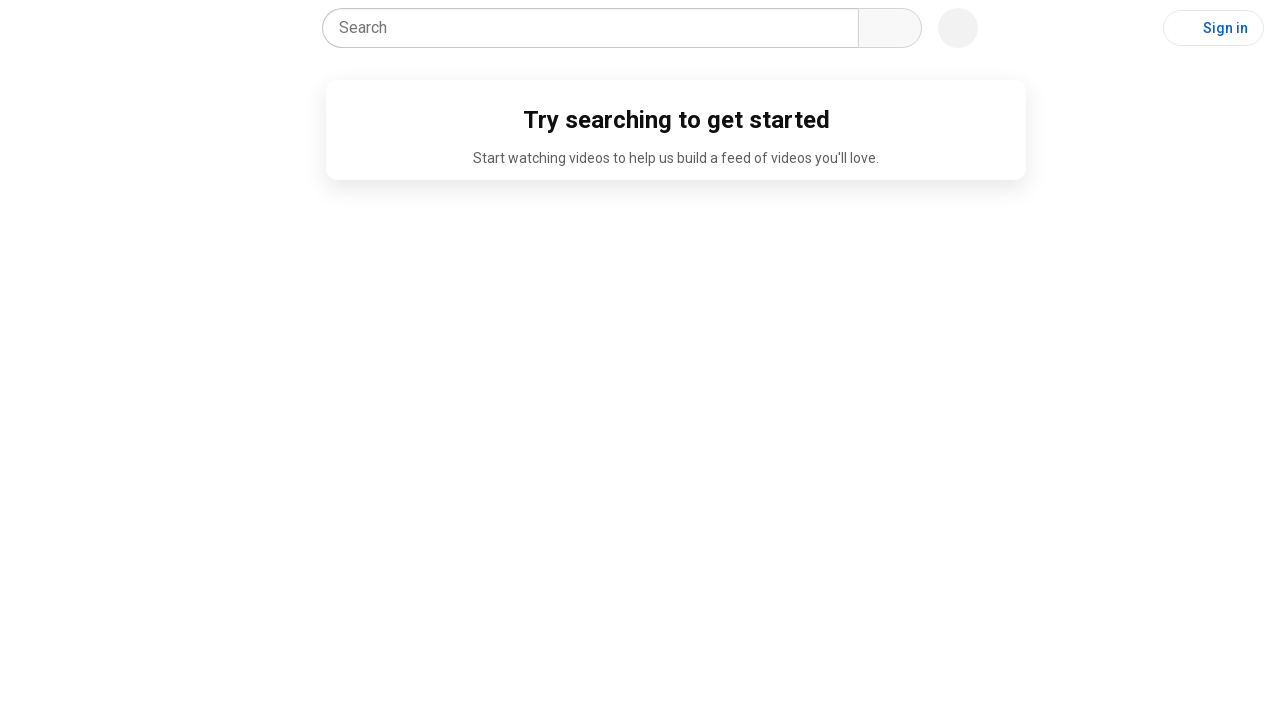

Maximized browser window
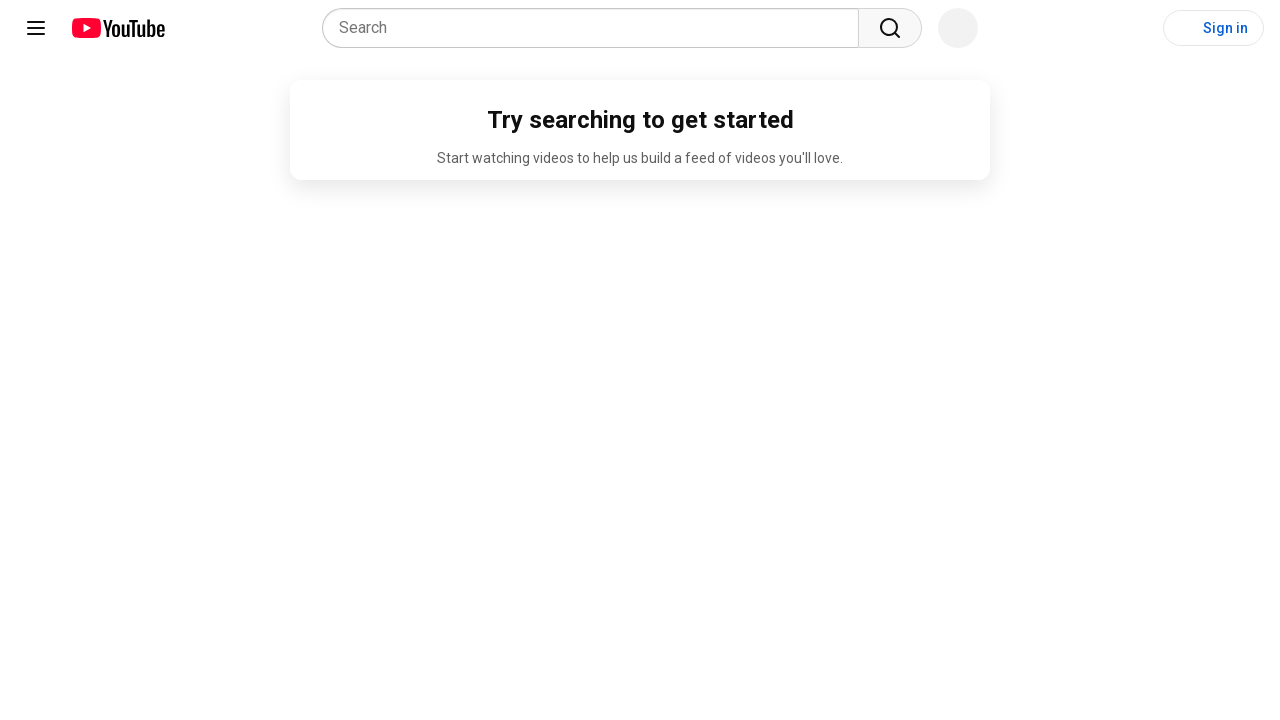

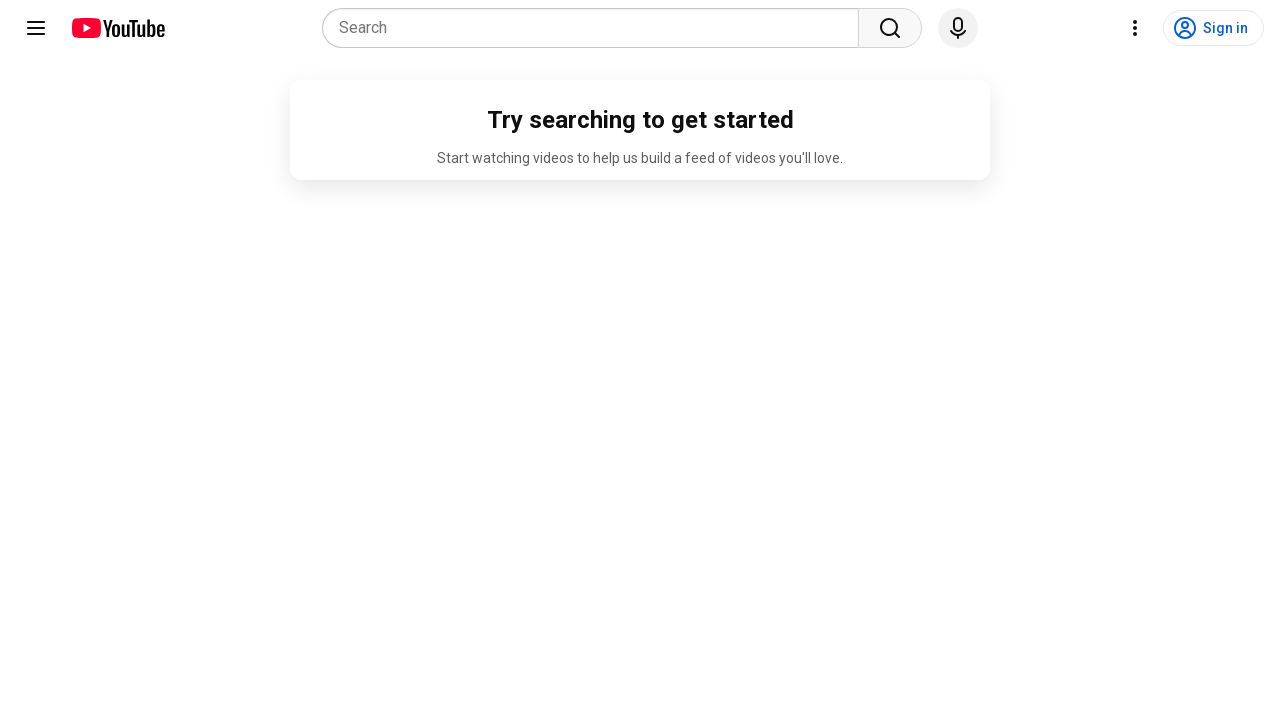